Tests checkbox functionality on a practice page by verifying a Senior Citizen Discount checkbox is initially unchecked, clicking it, and verifying it becomes checked

Starting URL: https://rahulshettyacademy.com/dropdownsPractise

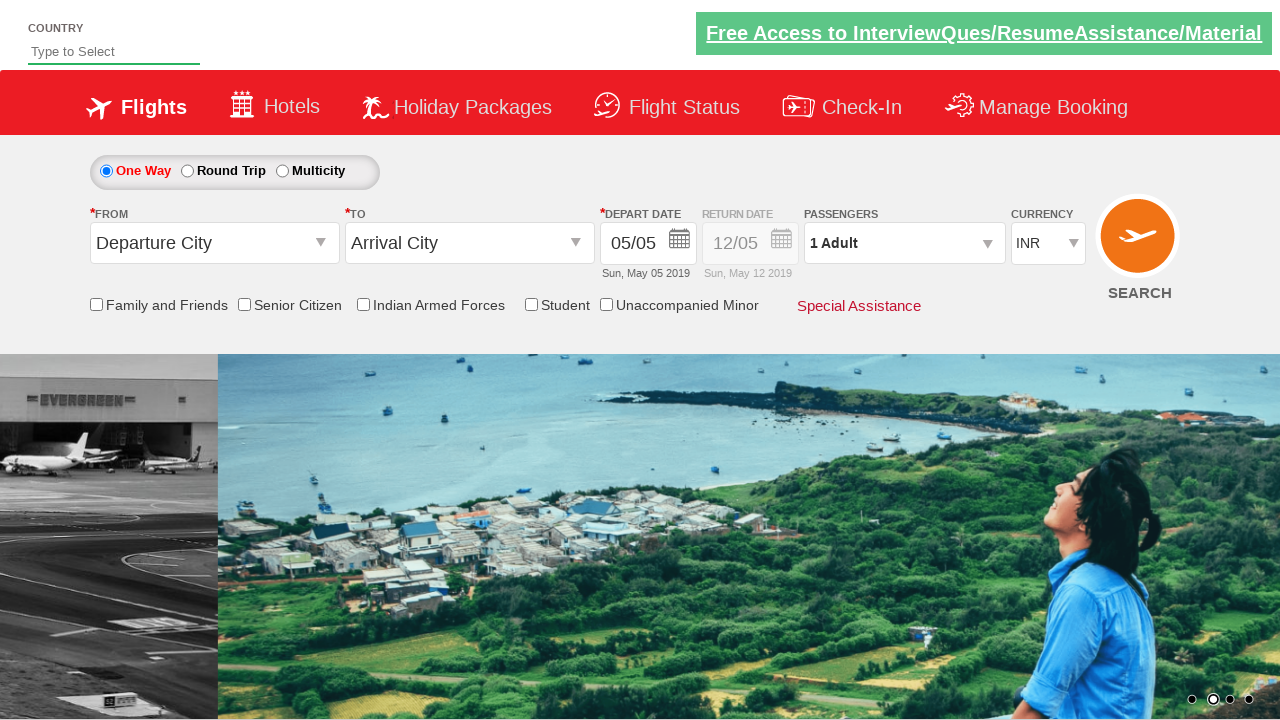

Navigated to practice page
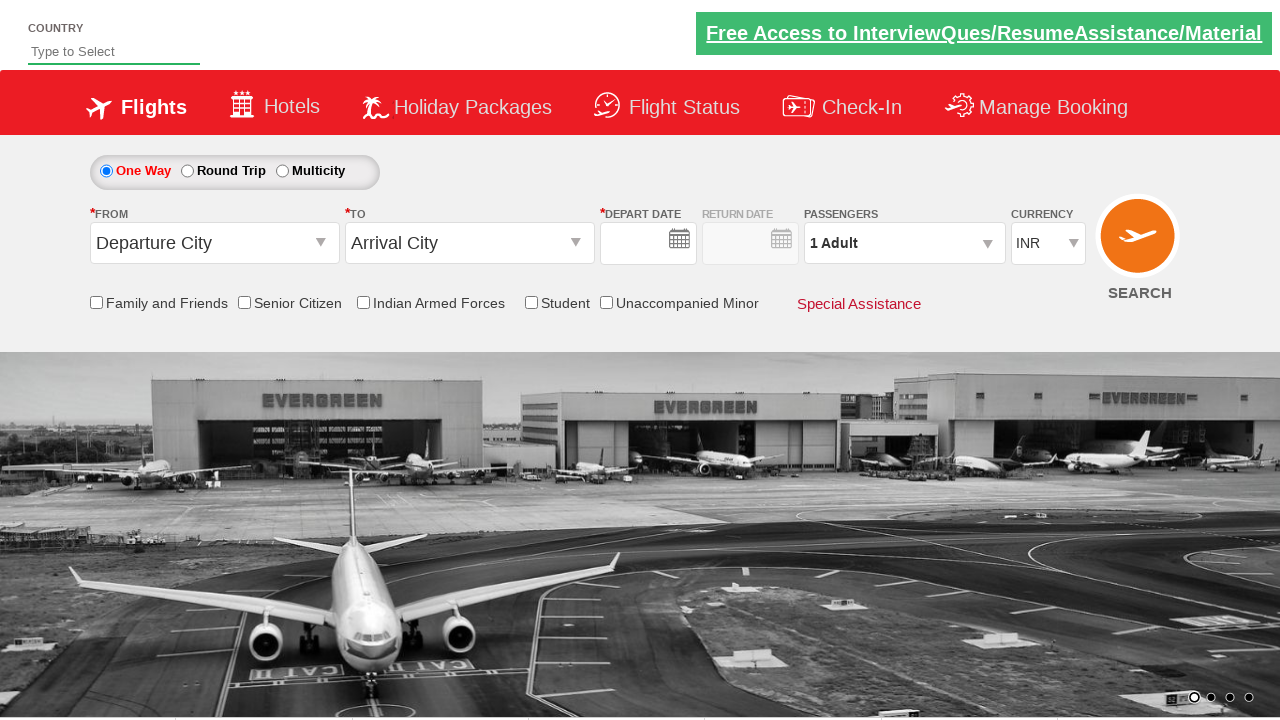

Located Senior Citizen Discount checkbox
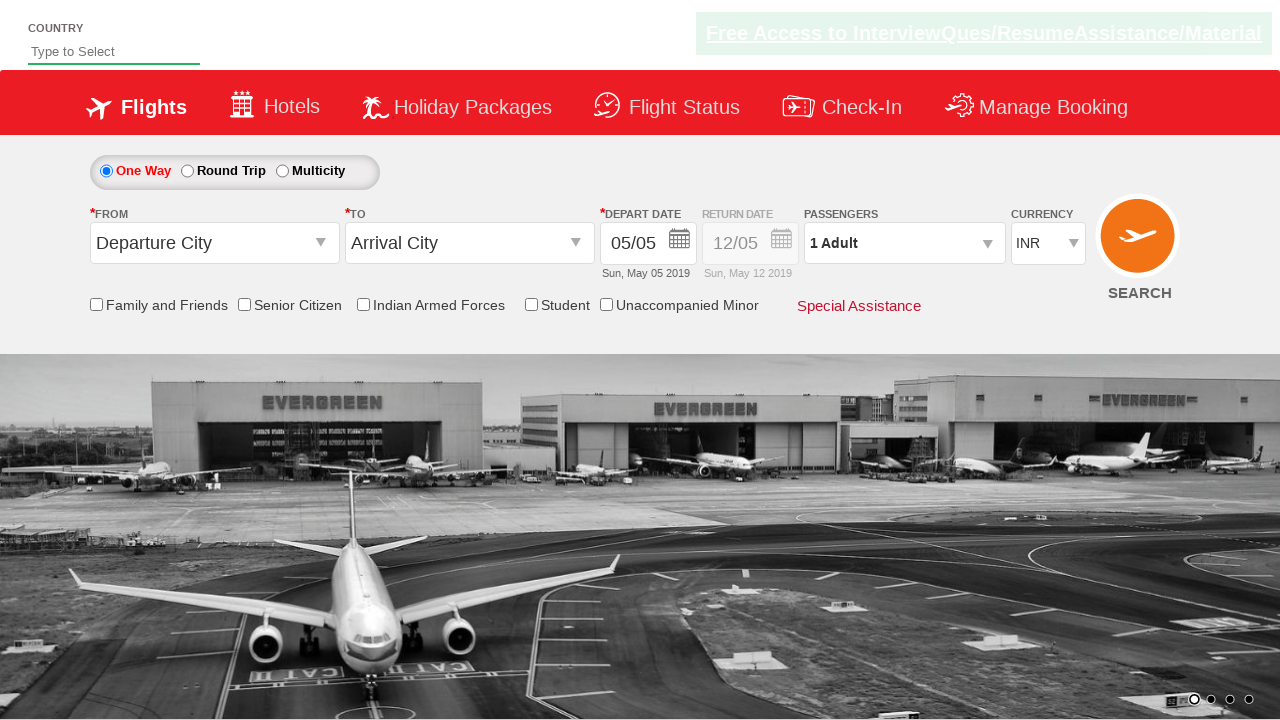

Verified checkbox is initially unchecked
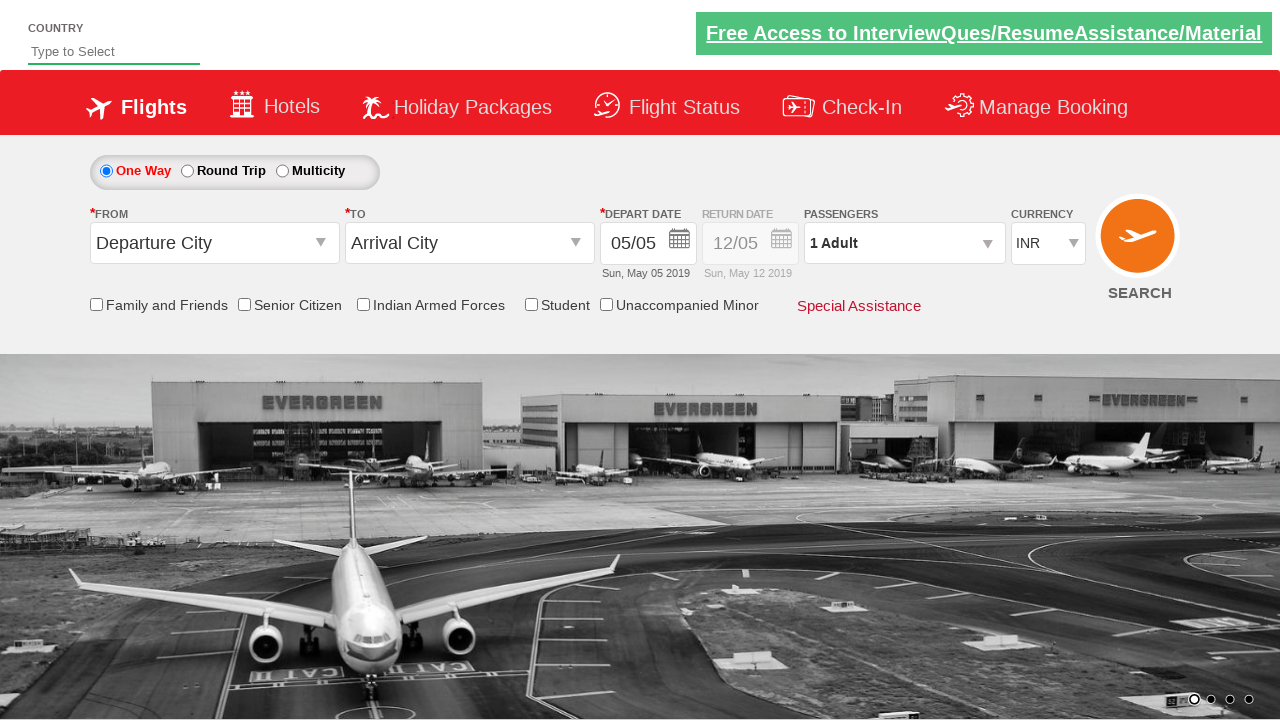

Clicked Senior Citizen Discount checkbox at (244, 304) on input[id*='SeniorCitizenDiscount']
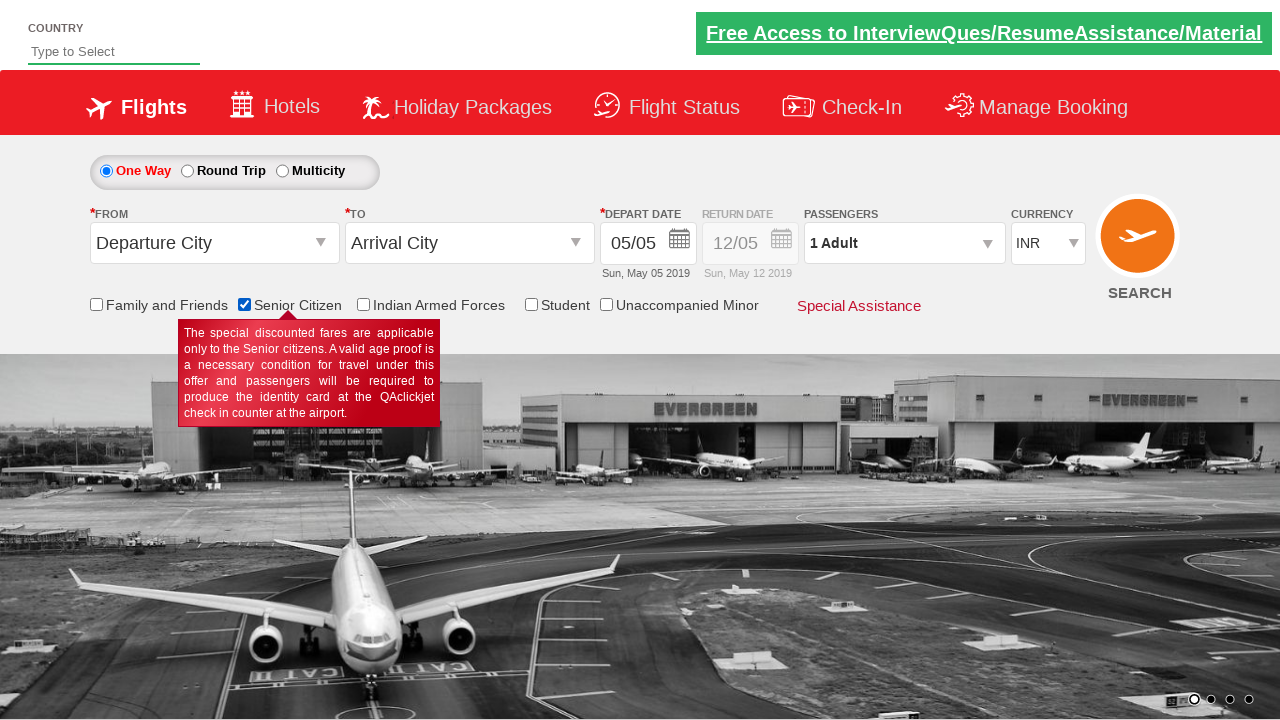

Verified checkbox is now checked
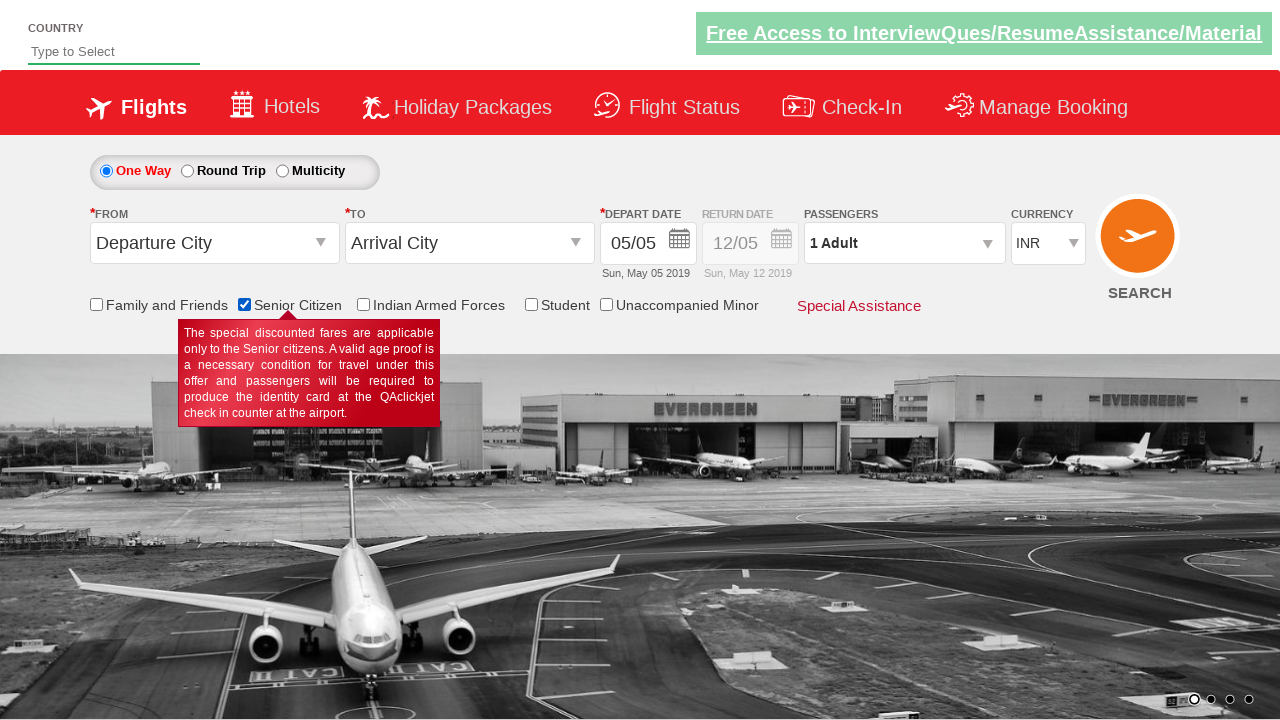

Retrieved total checkbox count: 6
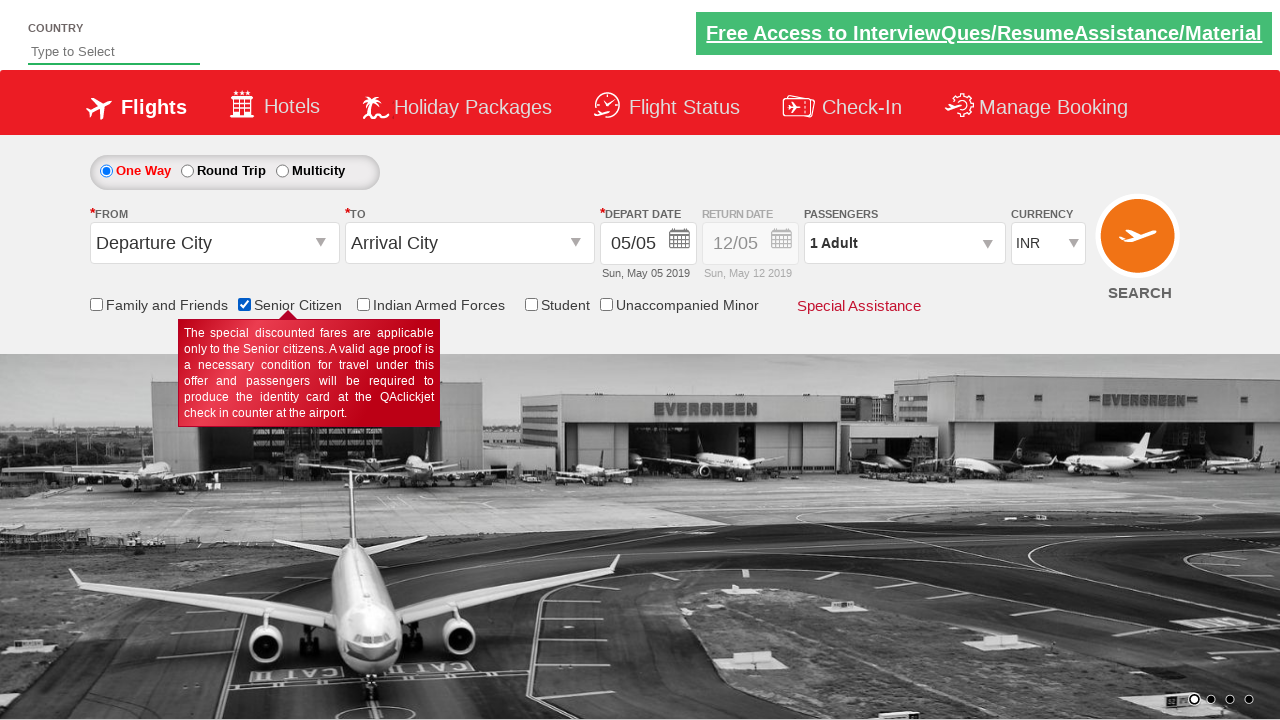

Printed total checkboxes on page: 6
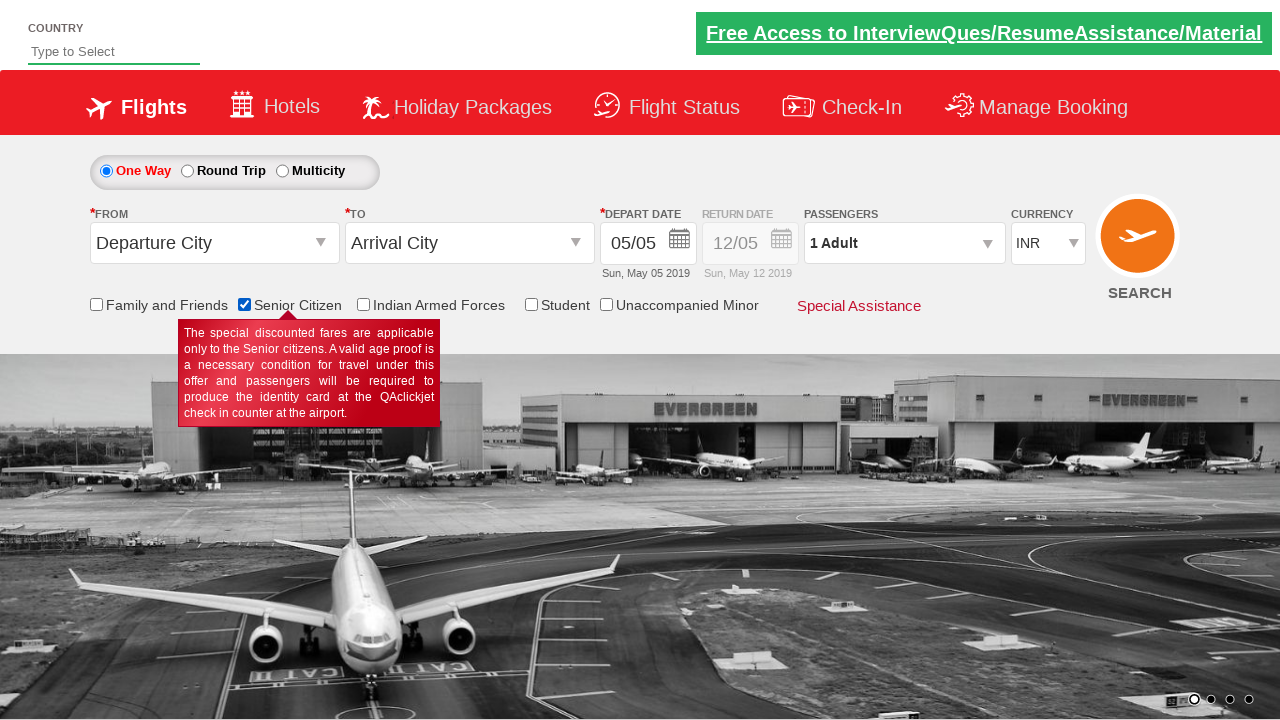

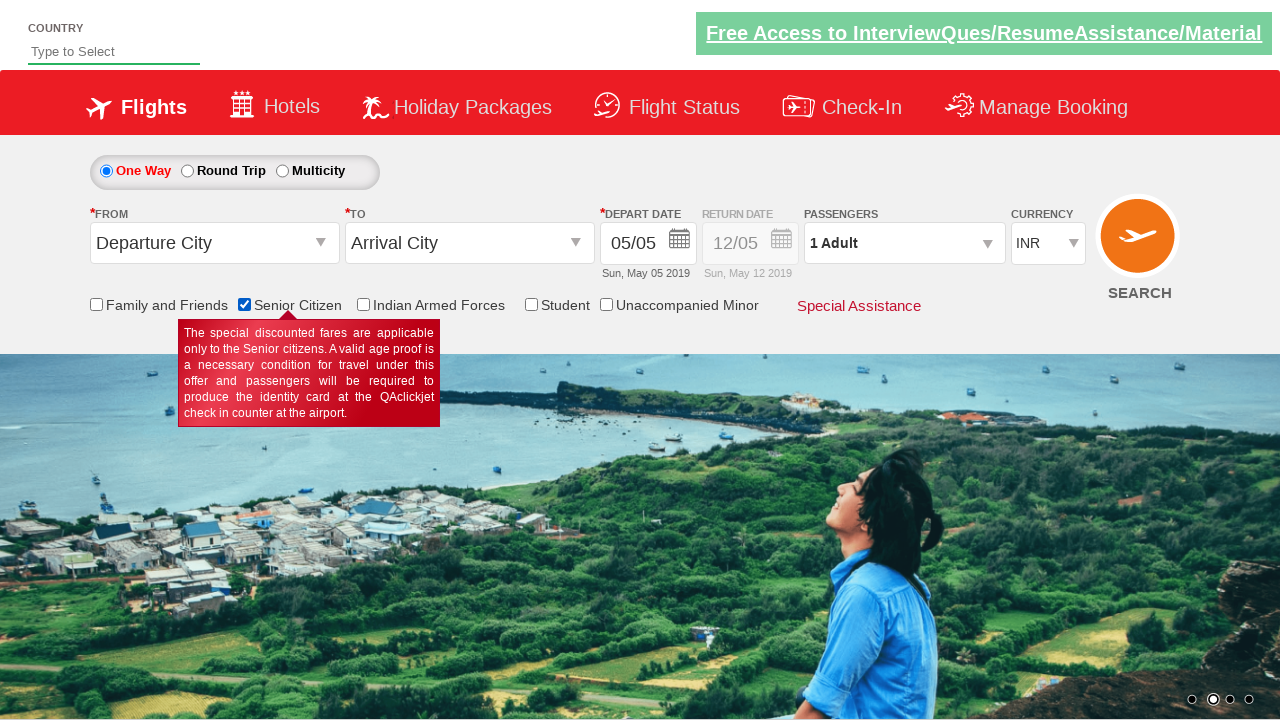